Tests handling iframes by accessing frame elements using frame count/index and clicking a button inside the frame

Starting URL: https://www.leafground.com/frame.xhtml

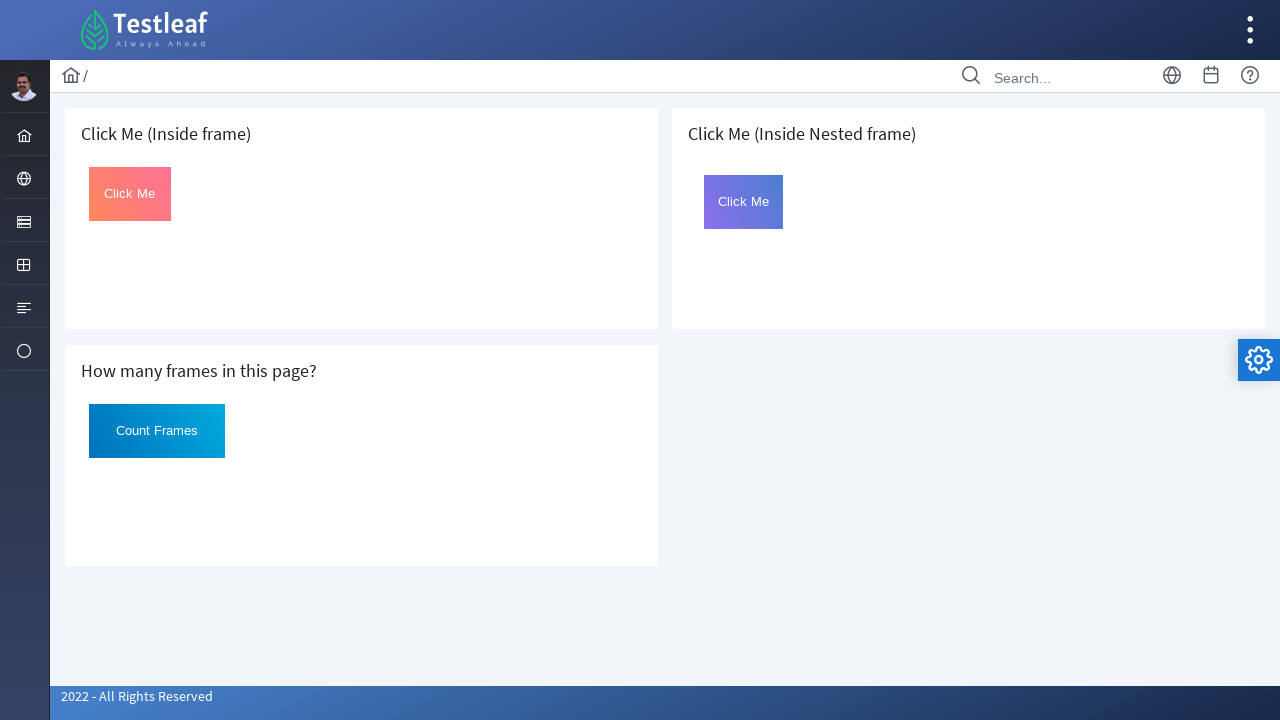

Retrieved all frames from the page
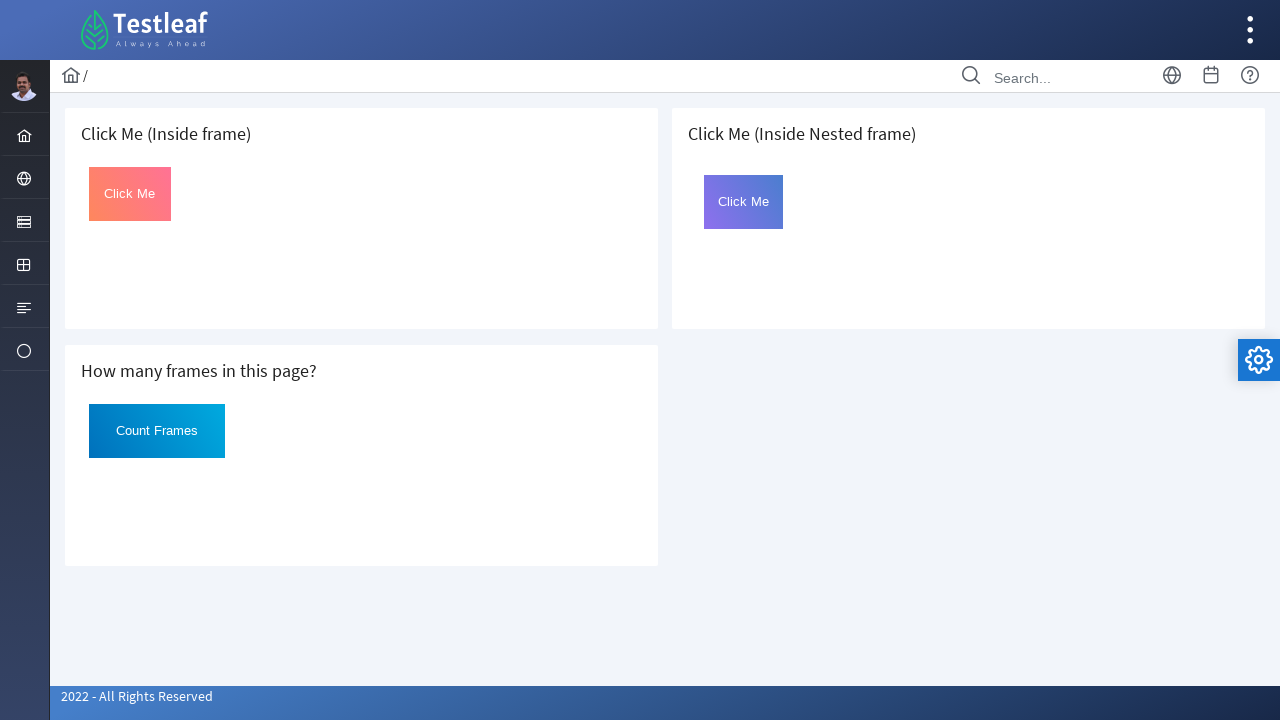

Accessed the second frame (index 1)
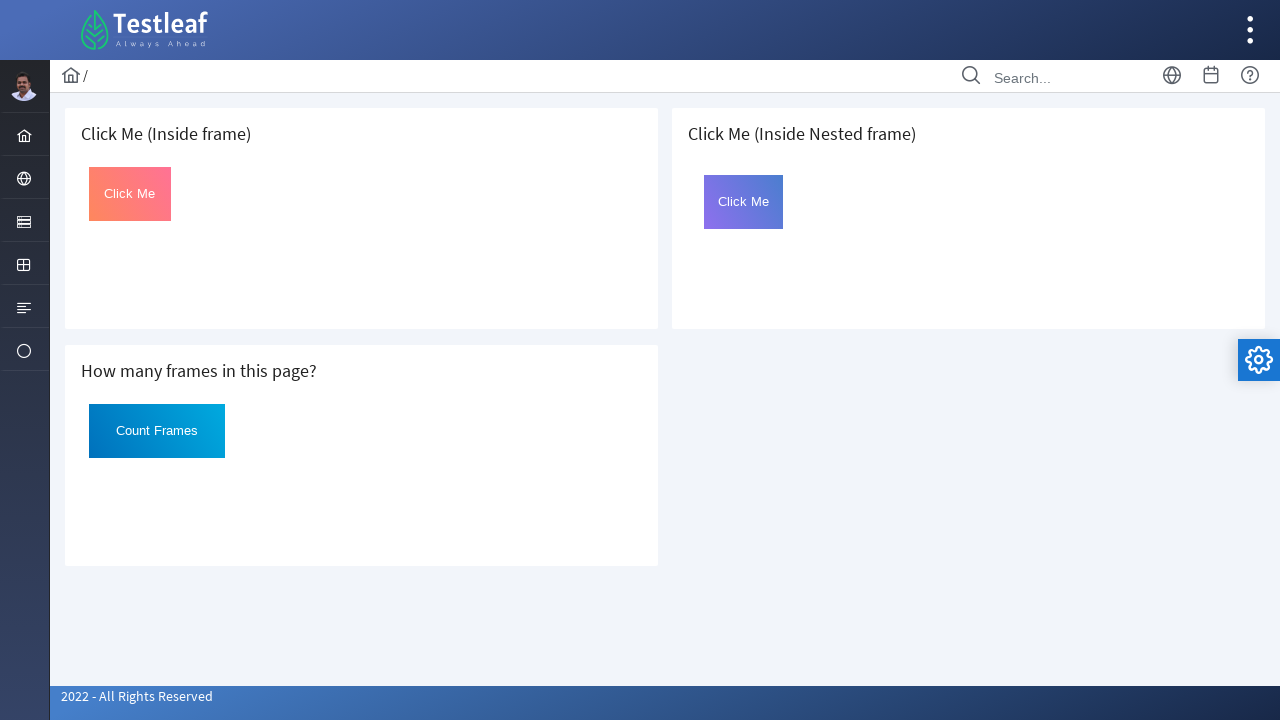

Clicked the button with ID 'Click' inside the second frame at (130, 194) on #Click
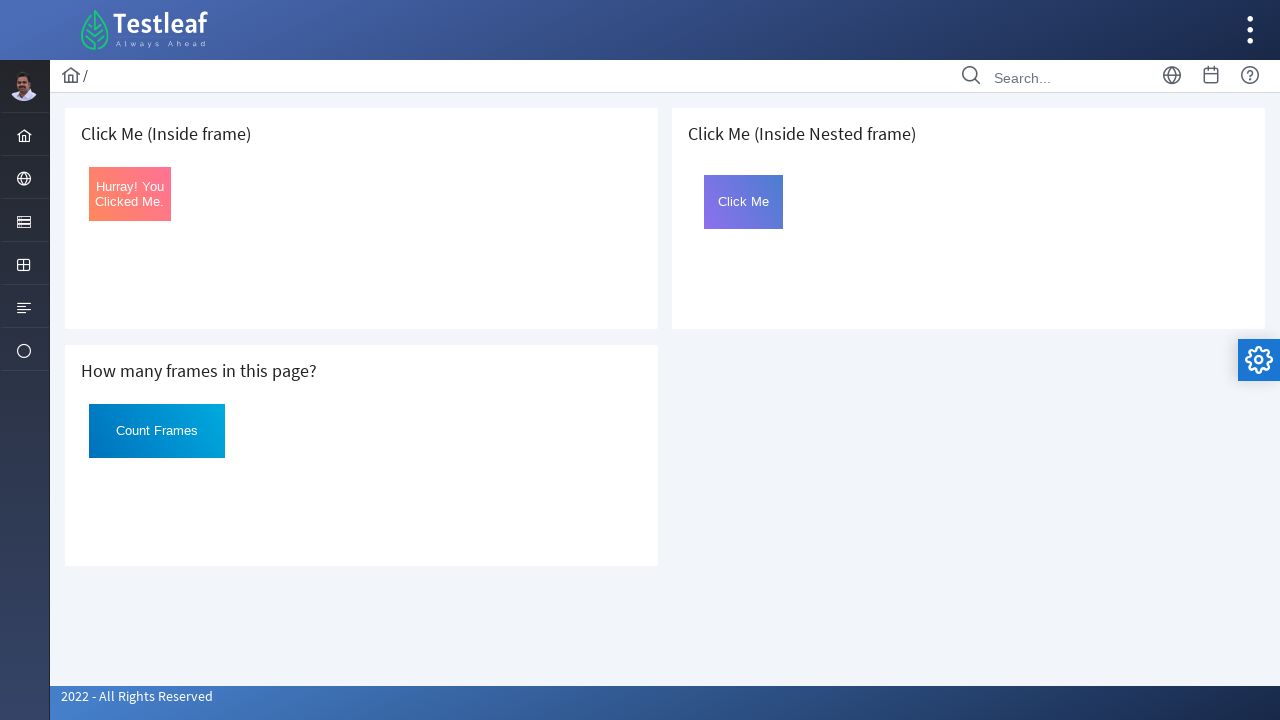

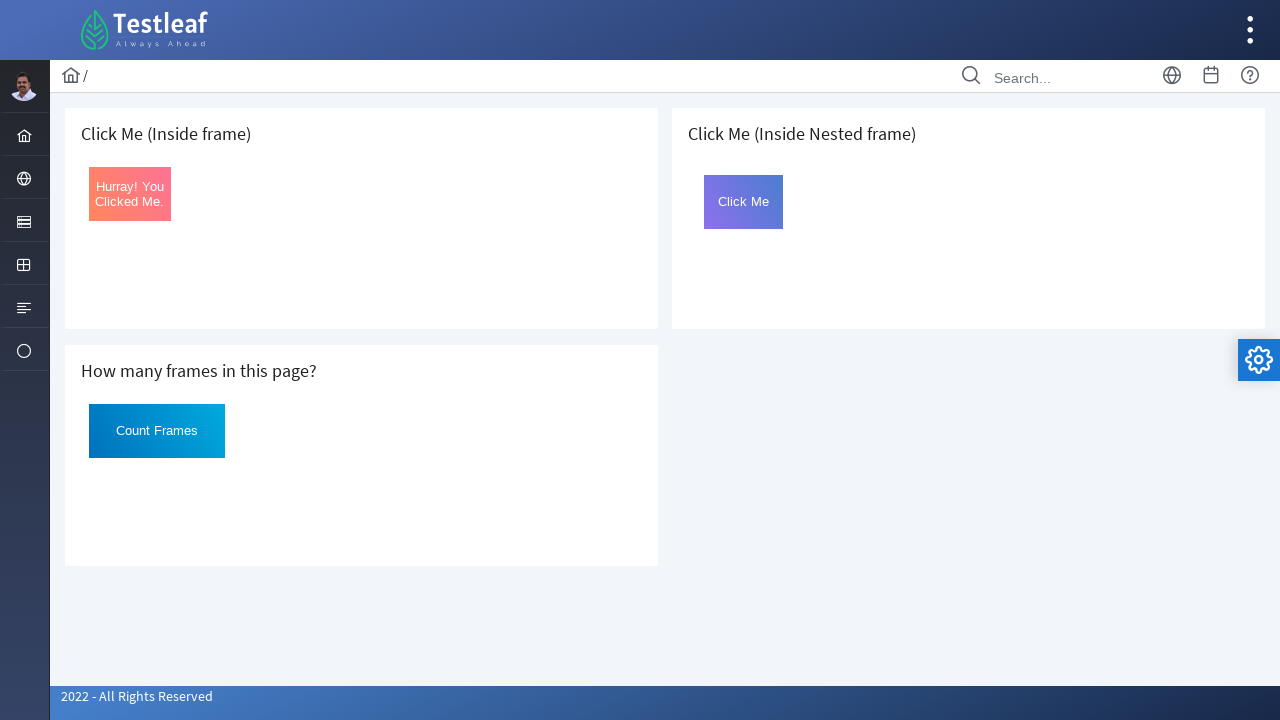